Tests JavaScript confirm dialog by clicking a button, dismissing the confirm dialog, and verifying the result shows "Cancel"

Starting URL: http://the-internet.herokuapp.com/javascript_alerts

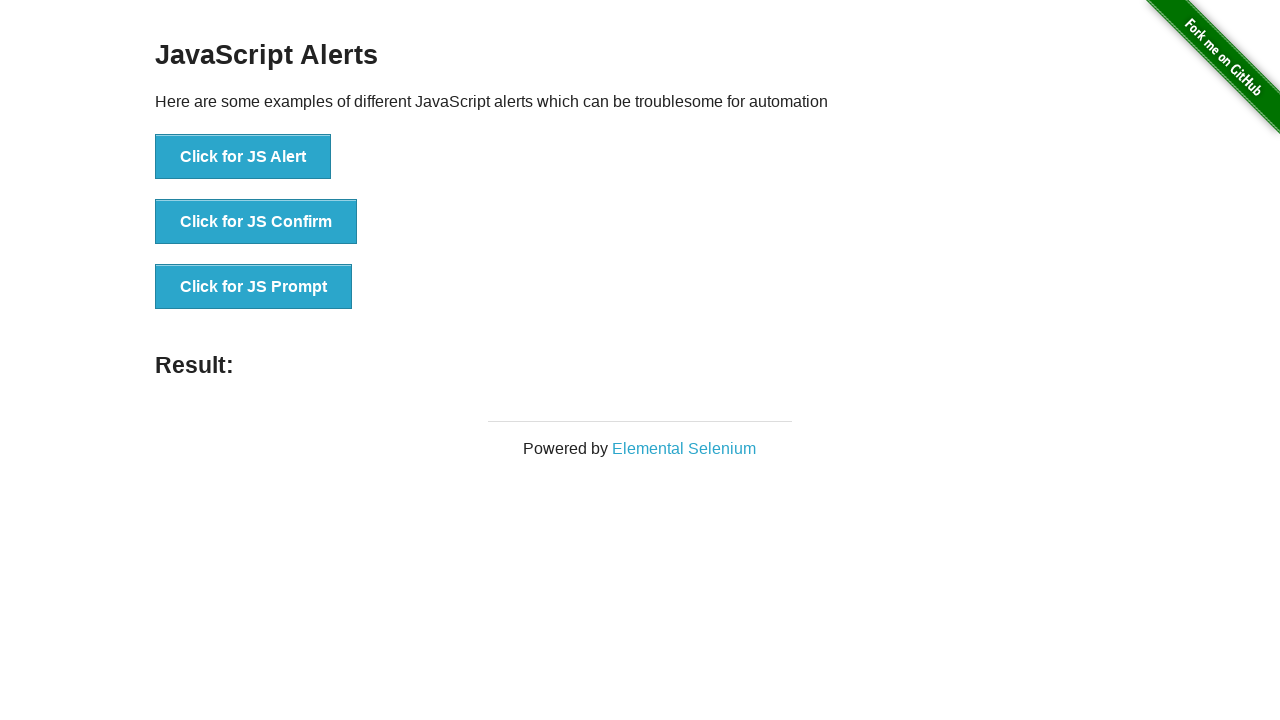

Set up dialog handler to dismiss the confirm dialog
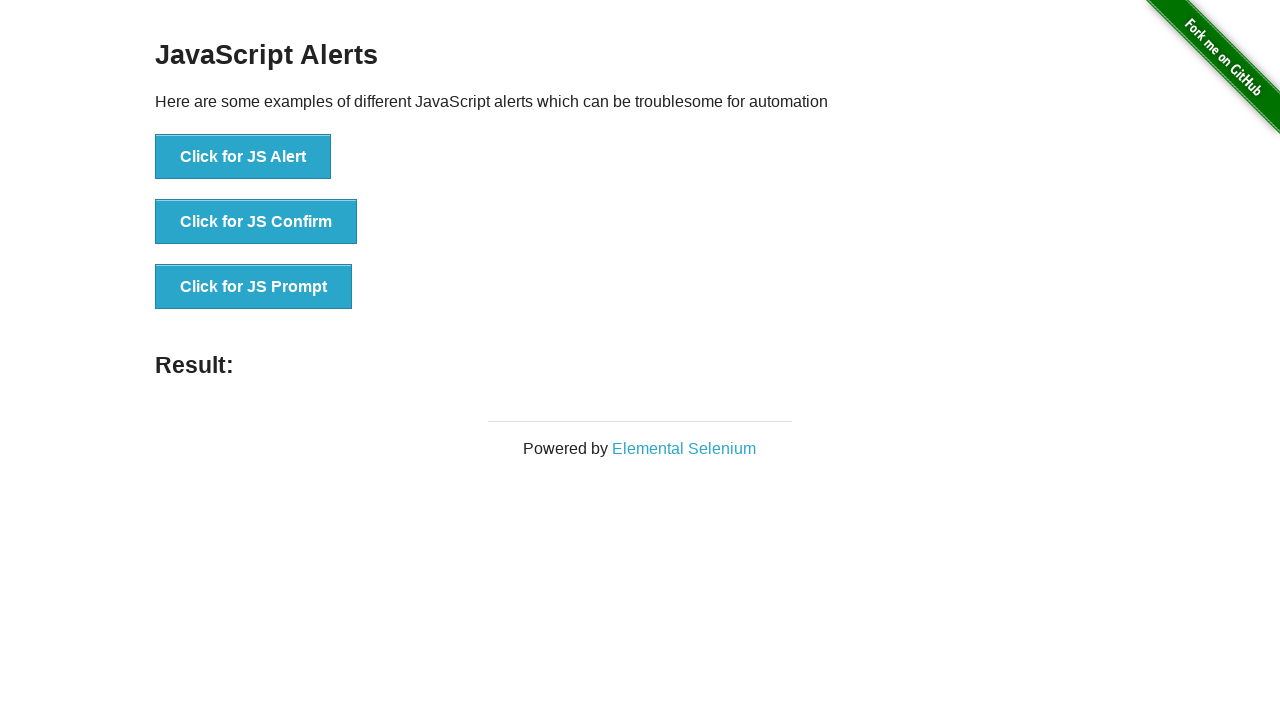

Clicked the 'Click for JS Confirm' button at (256, 222) on xpath=//button[. = 'Click for JS Confirm']
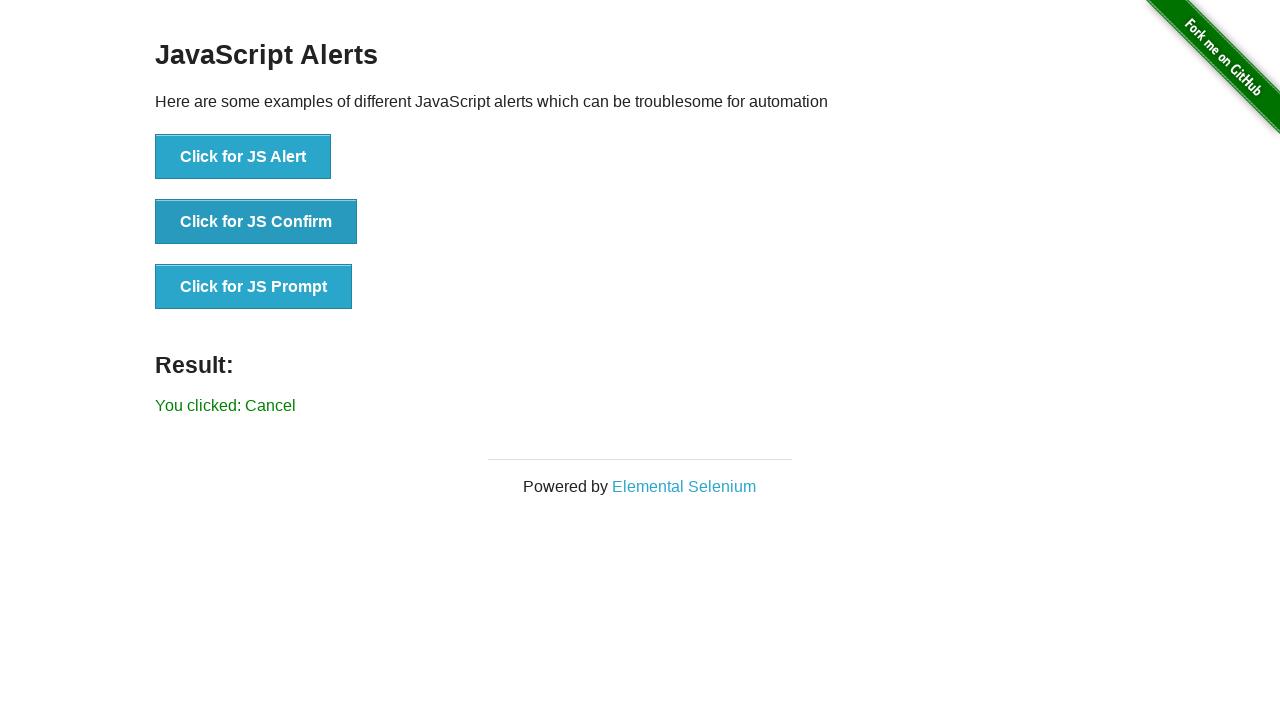

Result element loaded after dismissing confirm dialog
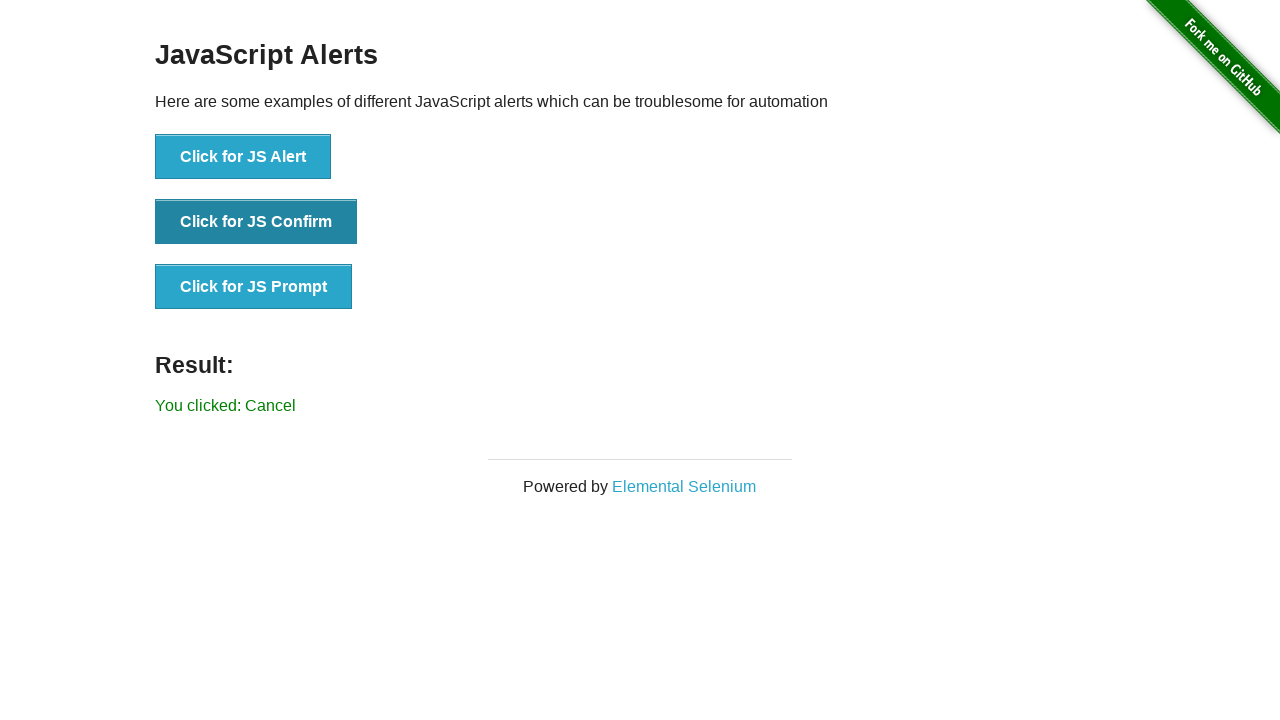

Retrieved result text from page
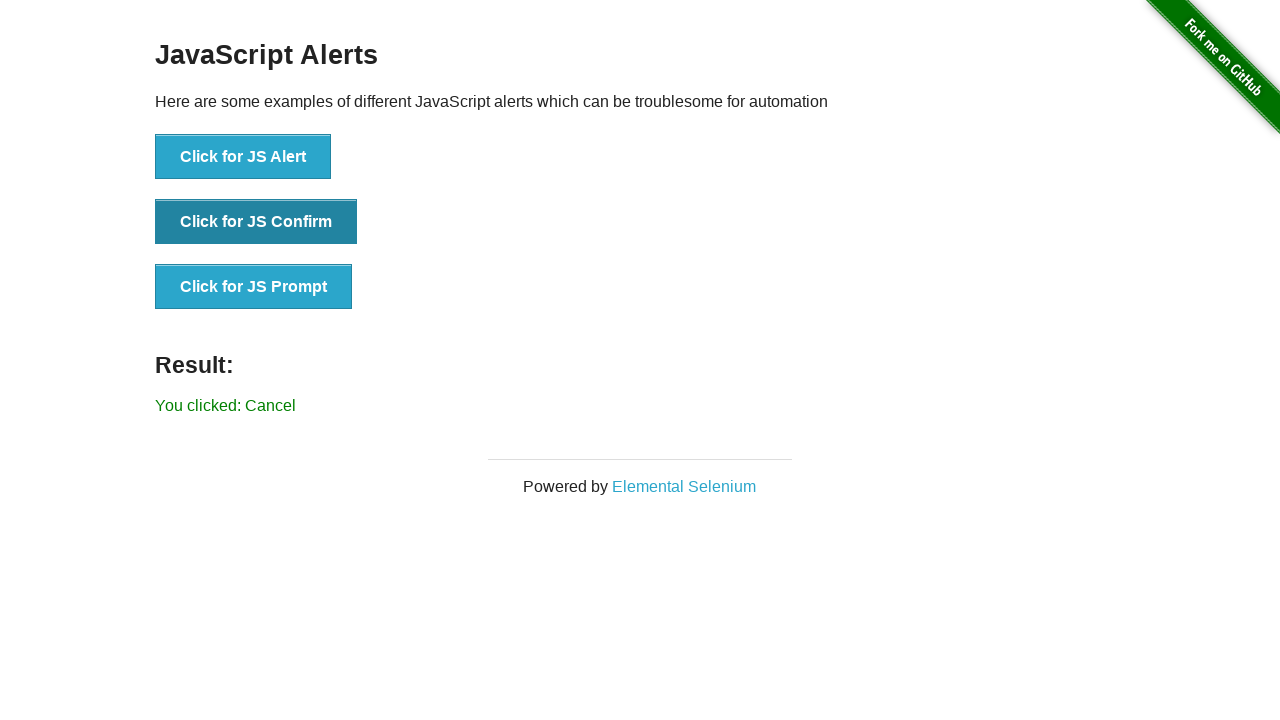

Verified result text shows 'You clicked: Cancel' after dismissing confirm dialog
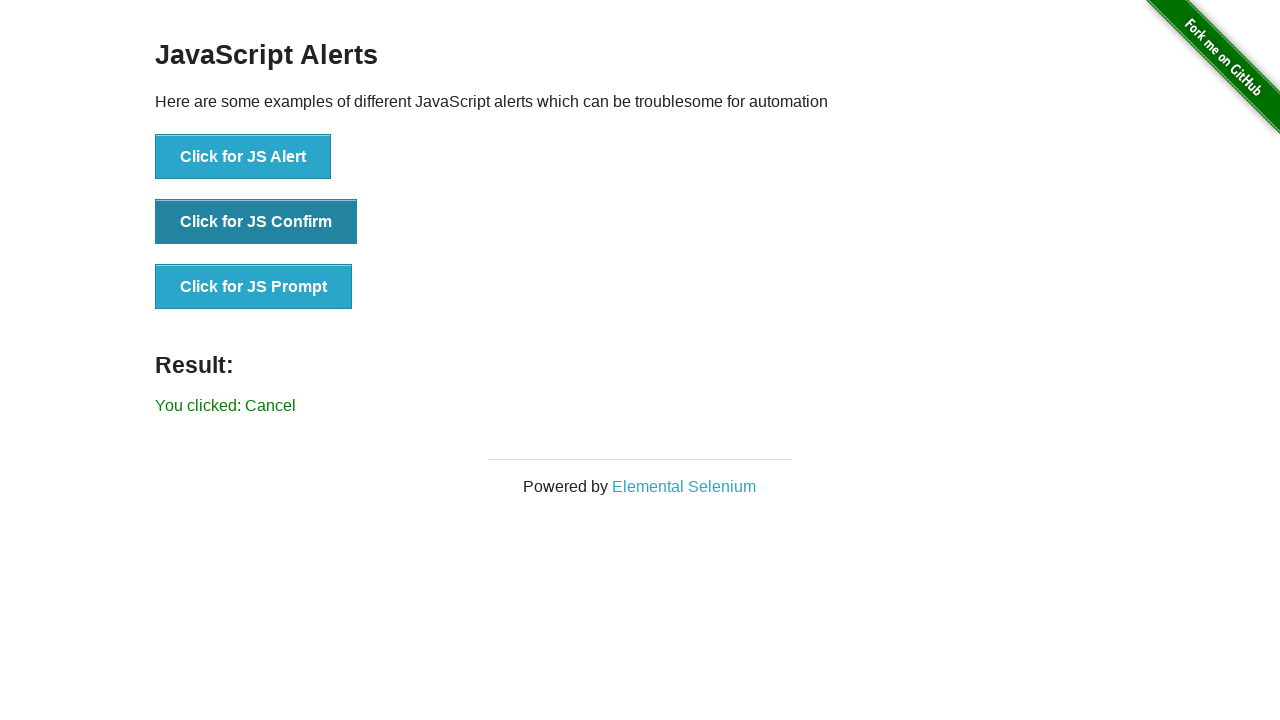

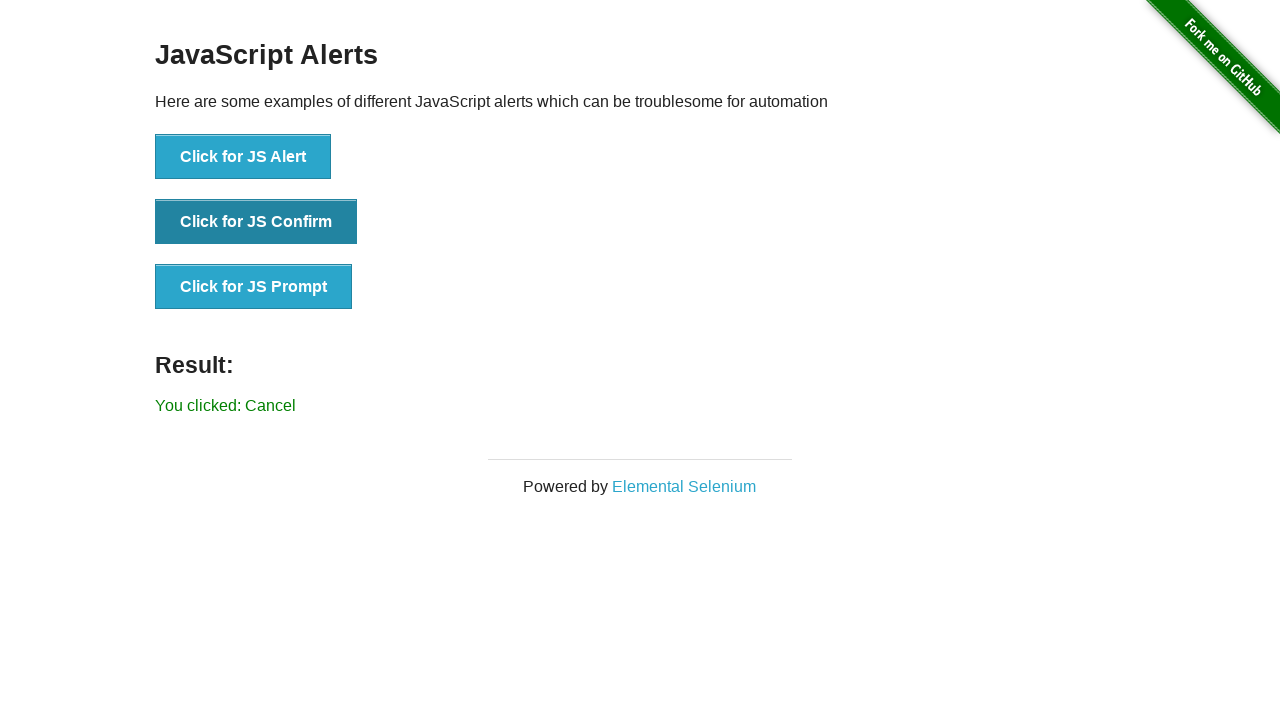